Tests selecting "Green" from the old-style HTML select menu

Starting URL: https://demoqa.com/select-menu

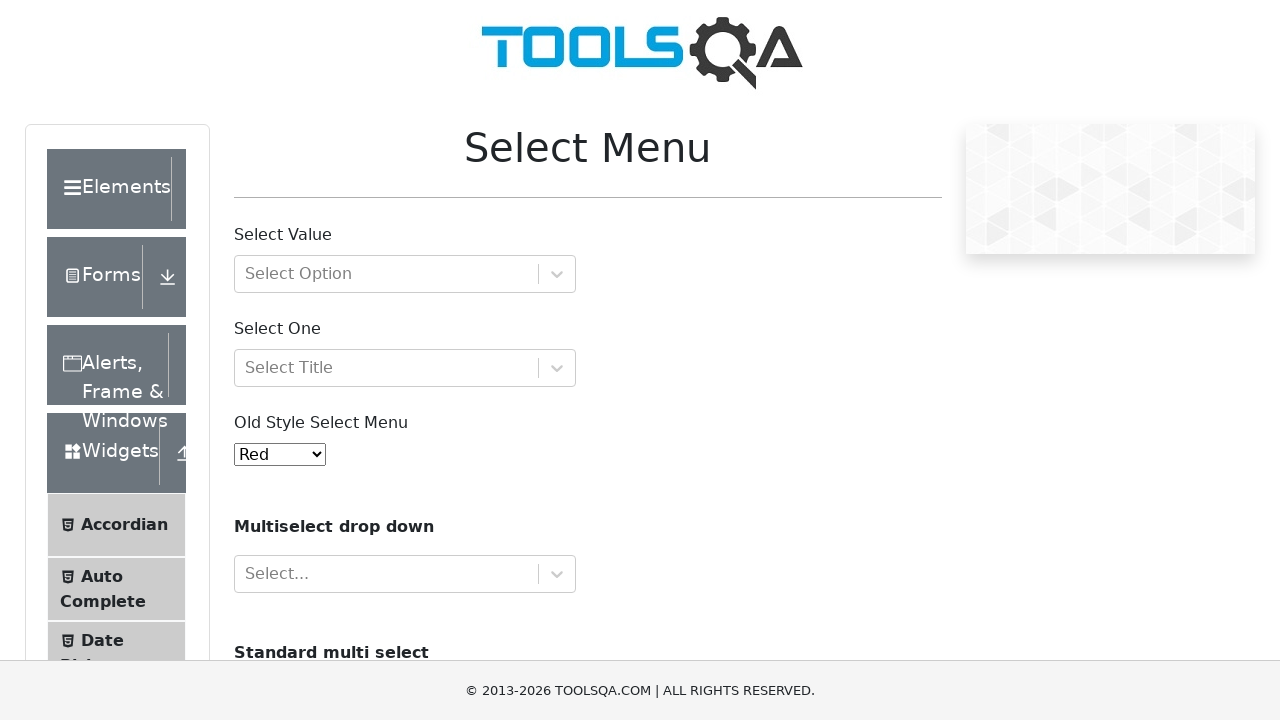

Navigated to select menu demo page
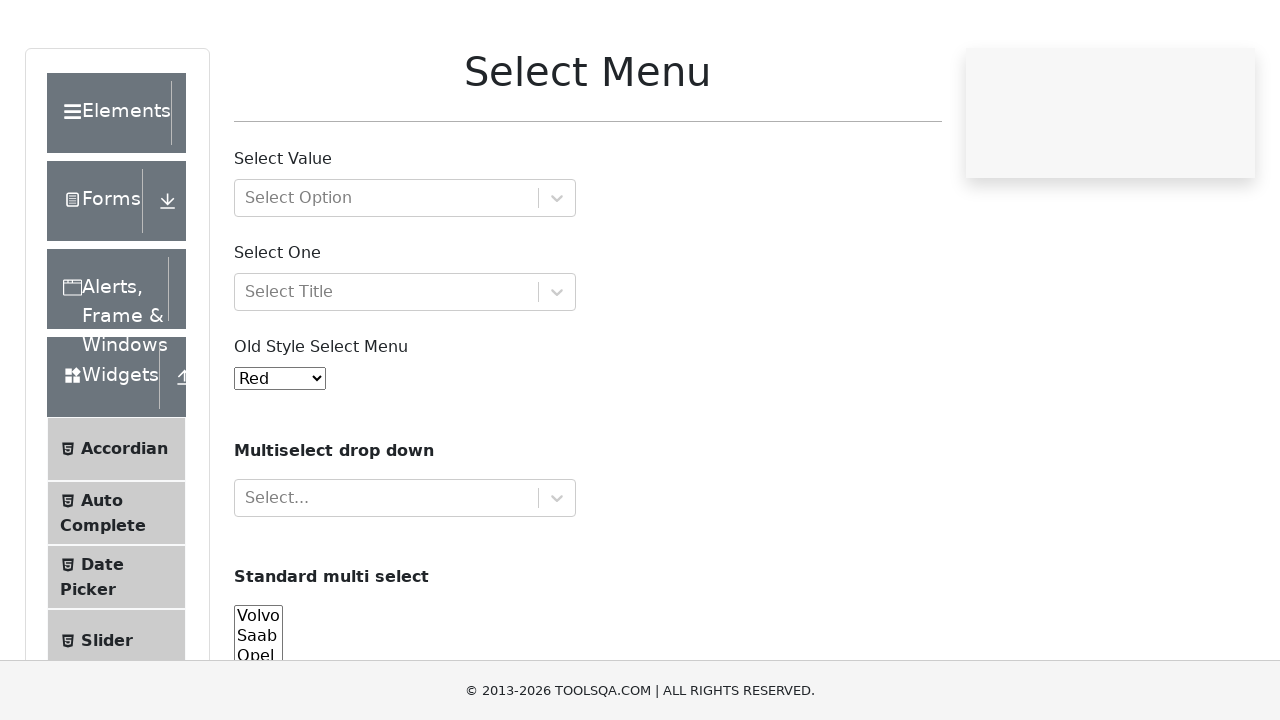

Selected 'Green' from the old-style HTML select menu on #oldSelectMenu
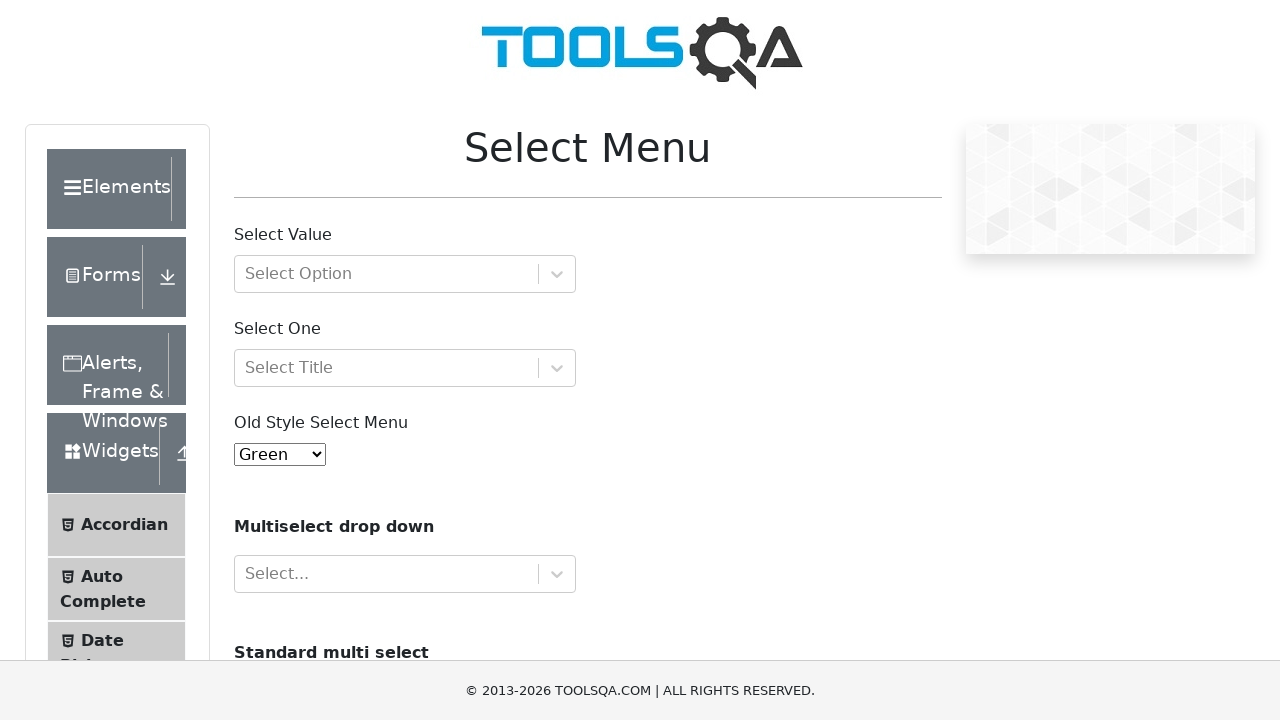

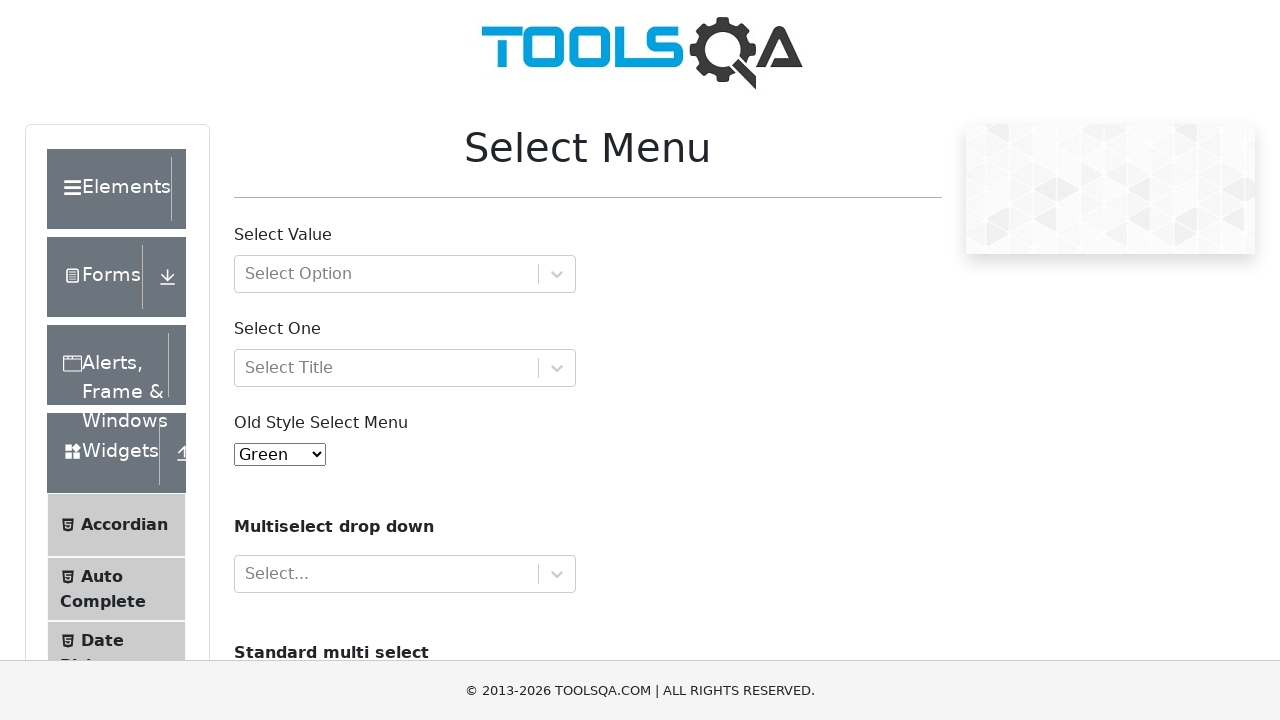